Tests the public legal process search functionality on the Brazilian TRF1 court website by filling in a search field (name or CPF) and submitting the search to view results.

Starting URL: https://pje1g.trf1.jus.br/consultapublica/ConsultaPublica/listView.seam

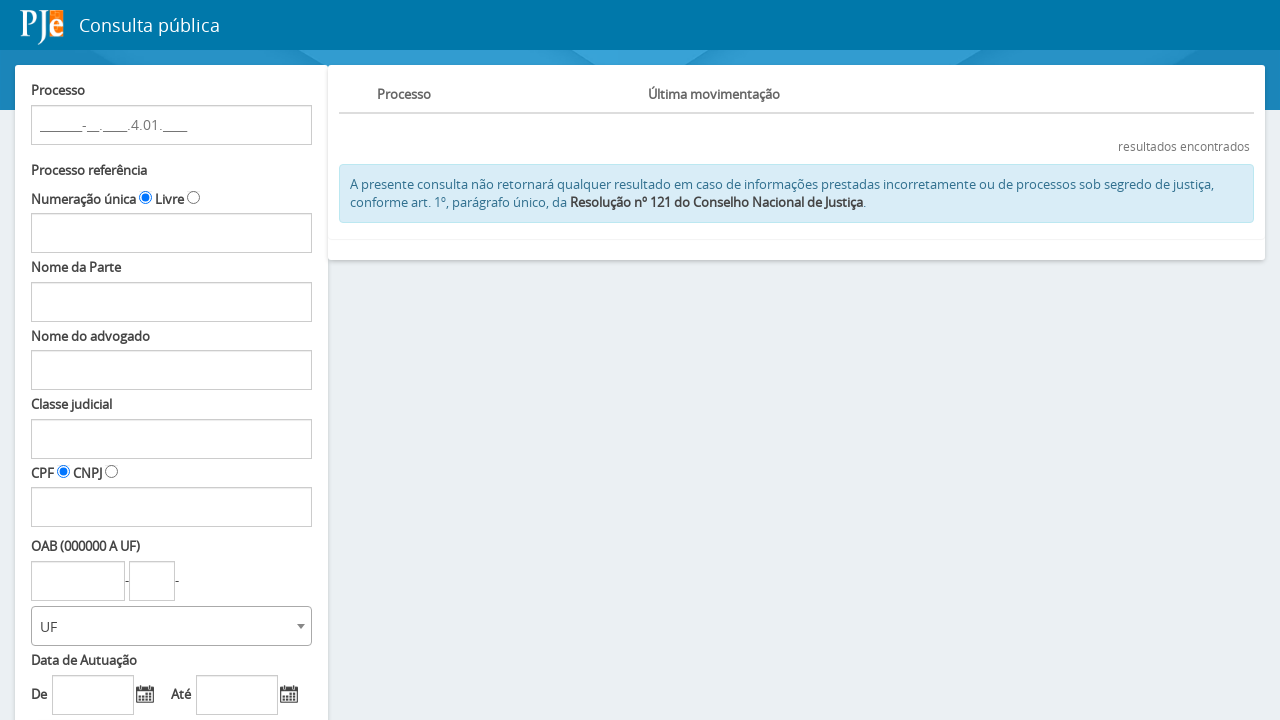

Filled name search field with 'Silva Santos' on //*[@id="fPP:dnp:nomeParte"]
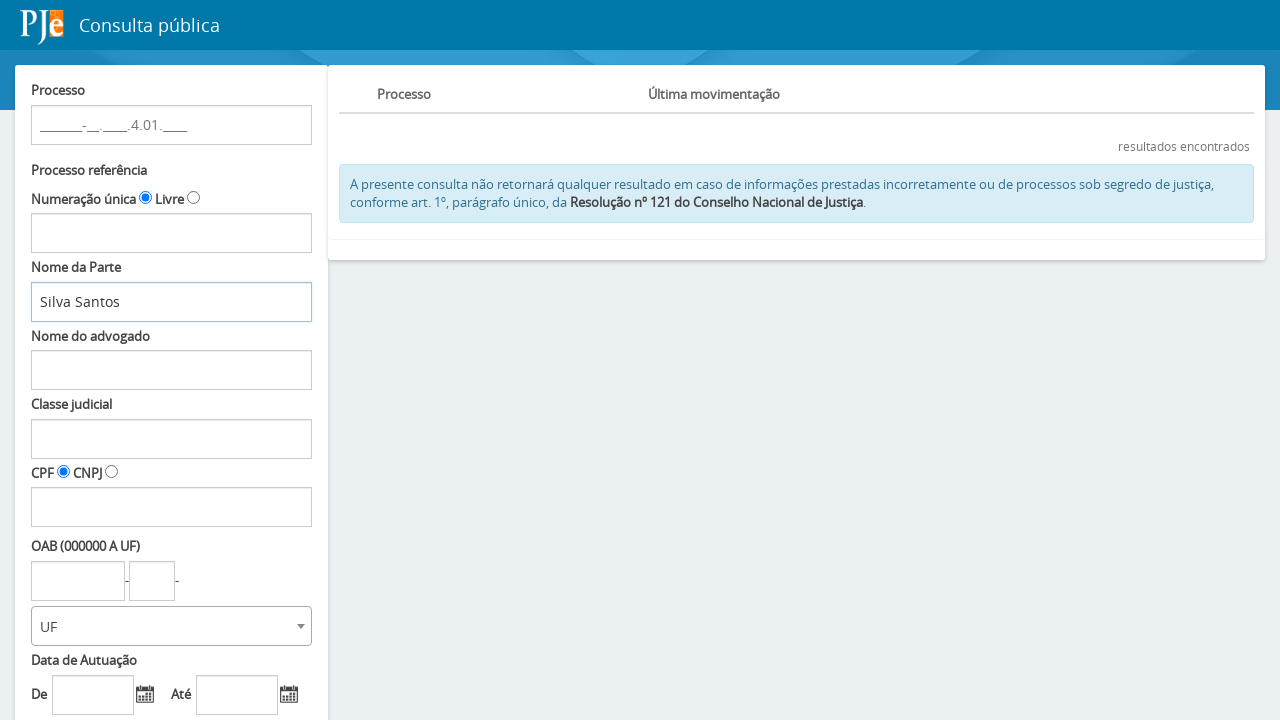

Clicked search button to submit query at (83, 700) on xpath=//*[@id="fPP:searchProcessos"]
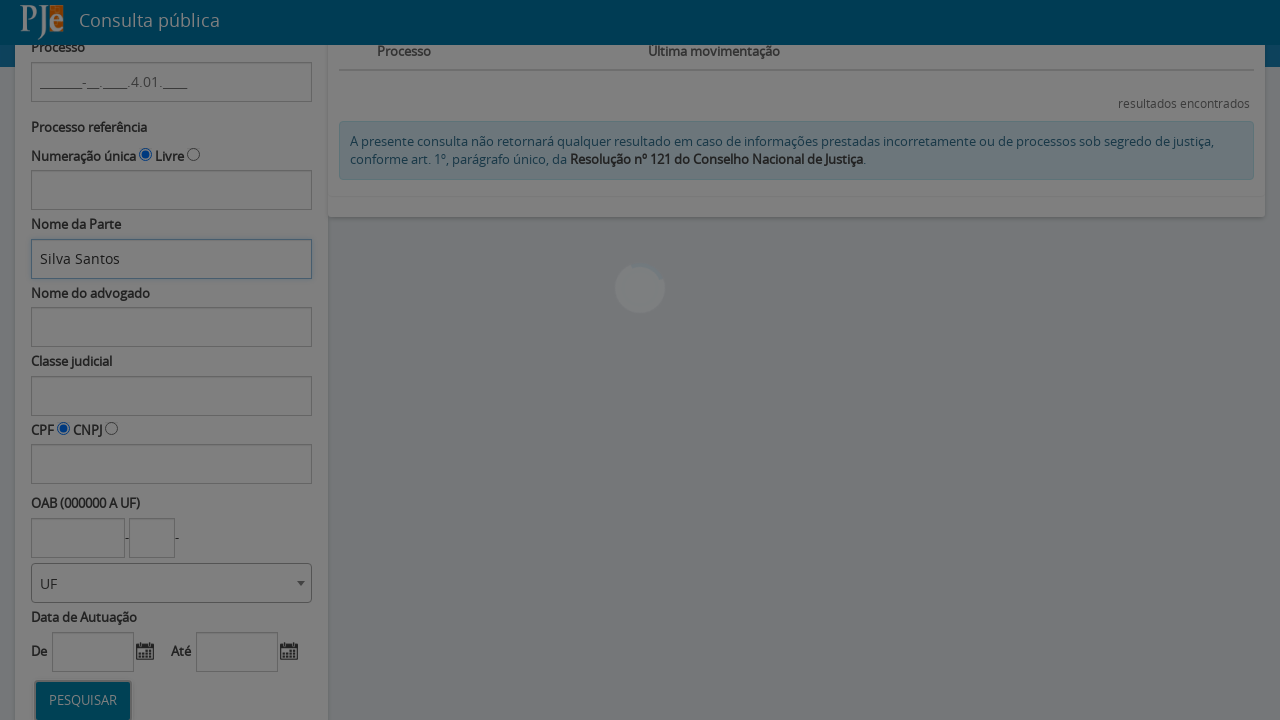

Search results table loaded successfully
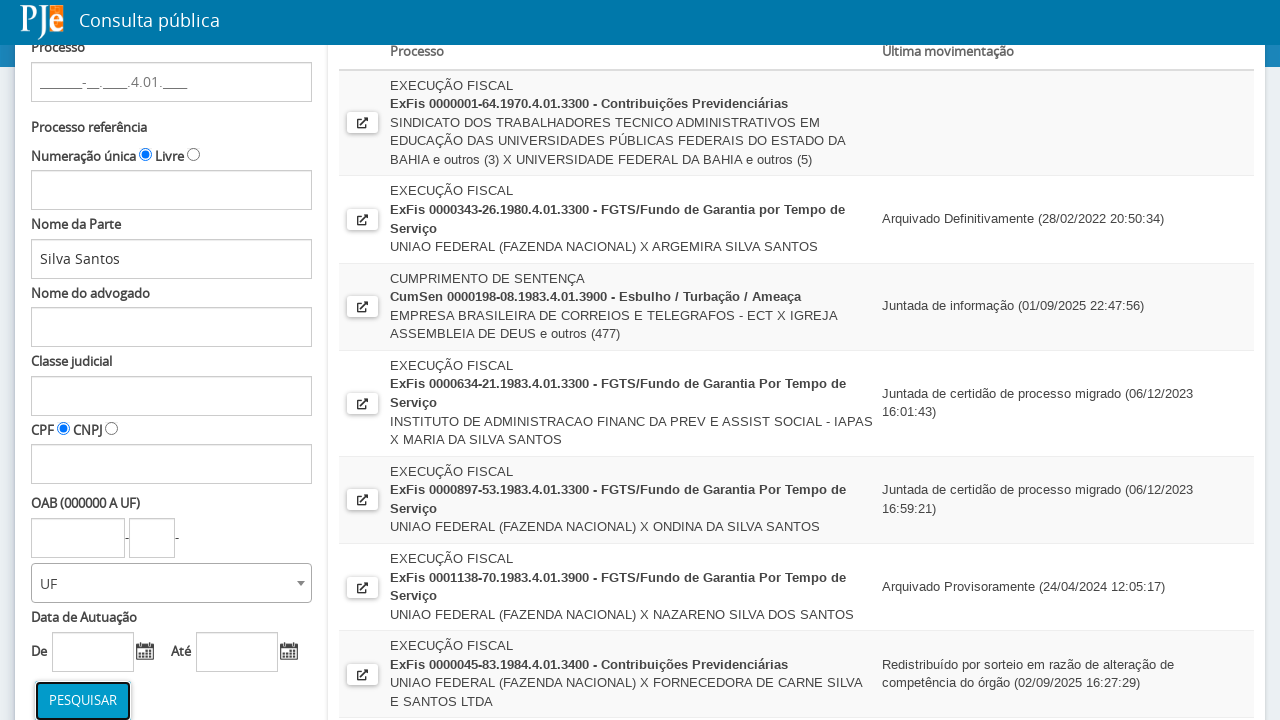

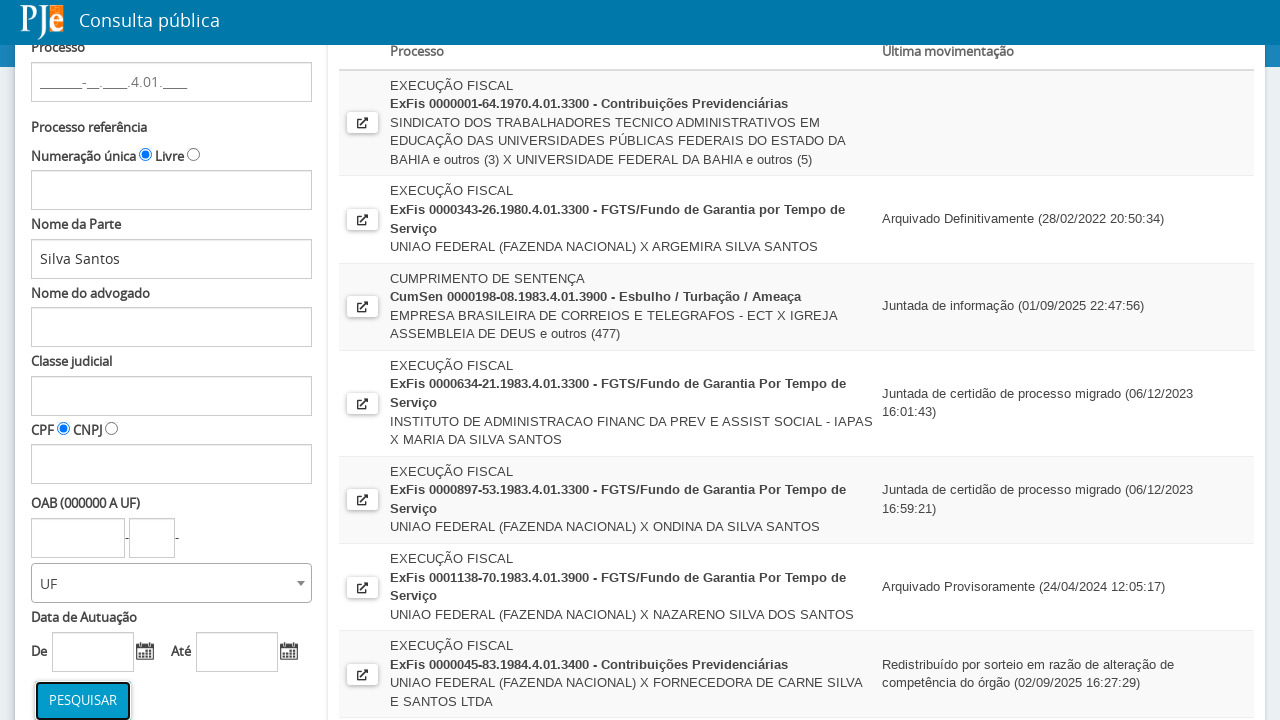